Tests keyboard input functionality by typing text into an input field, selecting all text with Ctrl+A, and then deleting it with Backspace

Starting URL: https://the-internet.herokuapp.com/key_presses

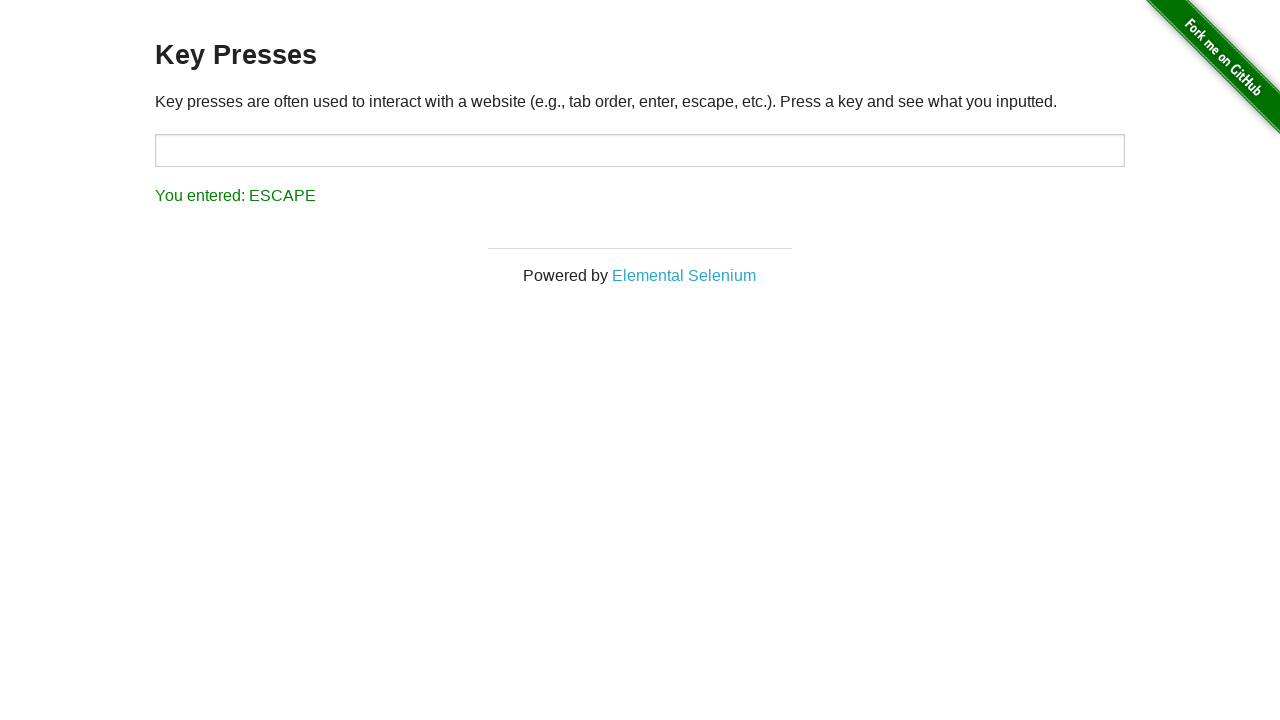

Typed text 'asdfghjkldfghjcvbn' into the input field on input#target
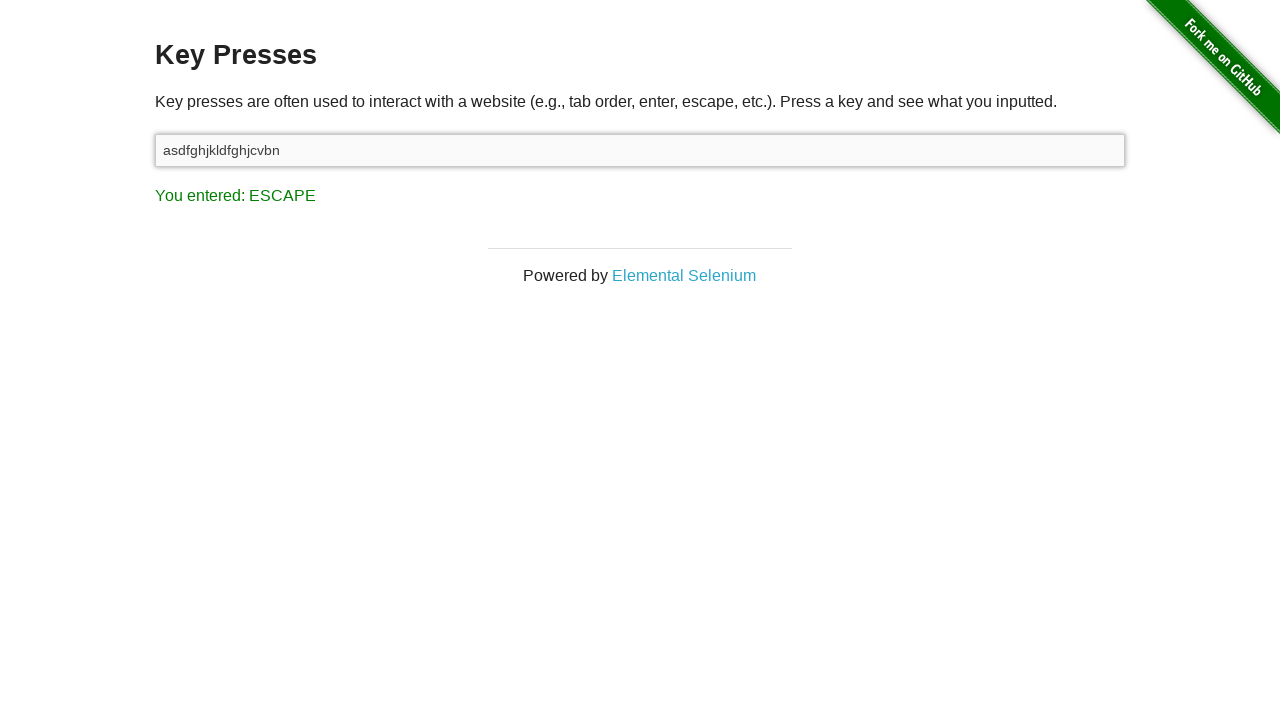

Selected all text with Ctrl+A
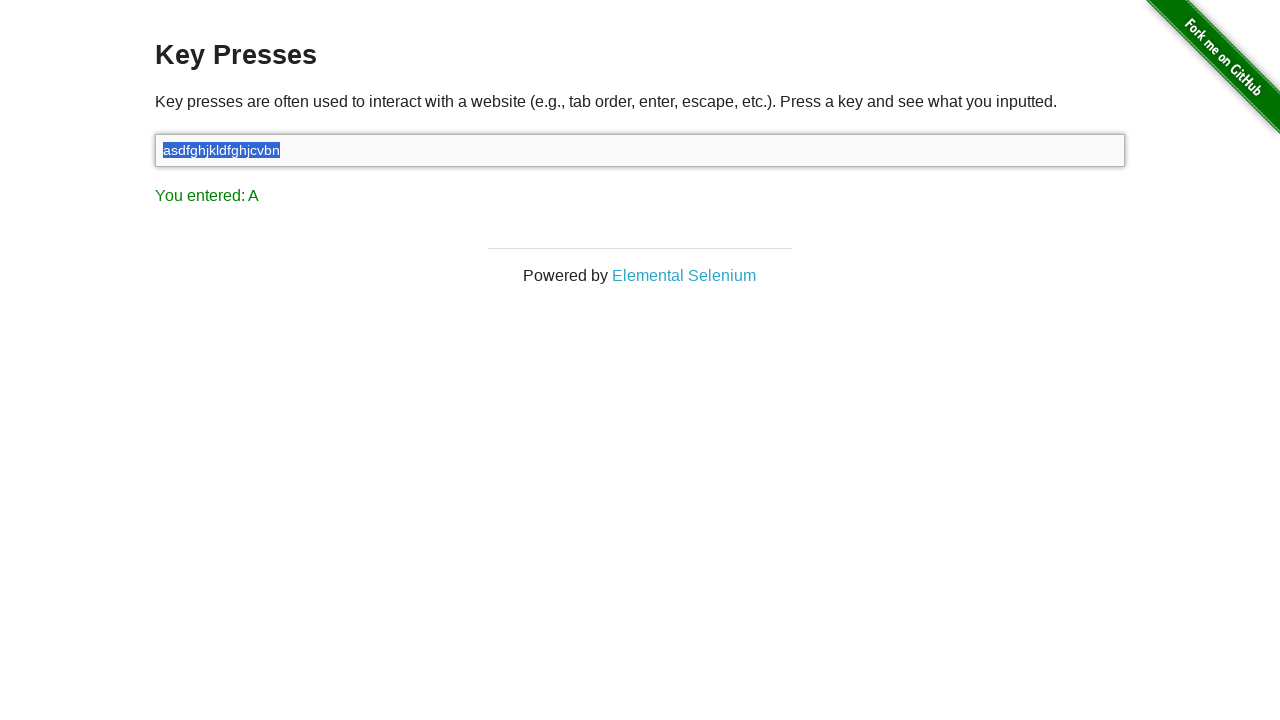

Deleted selected text with Backspace
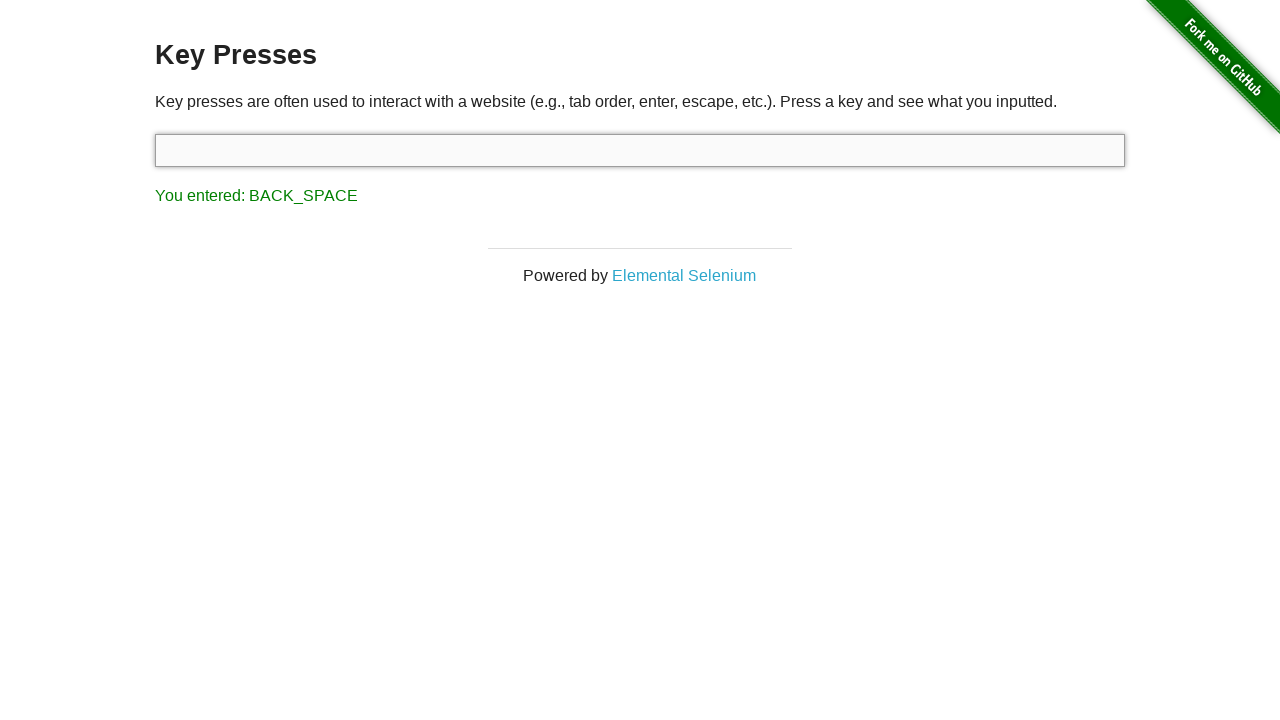

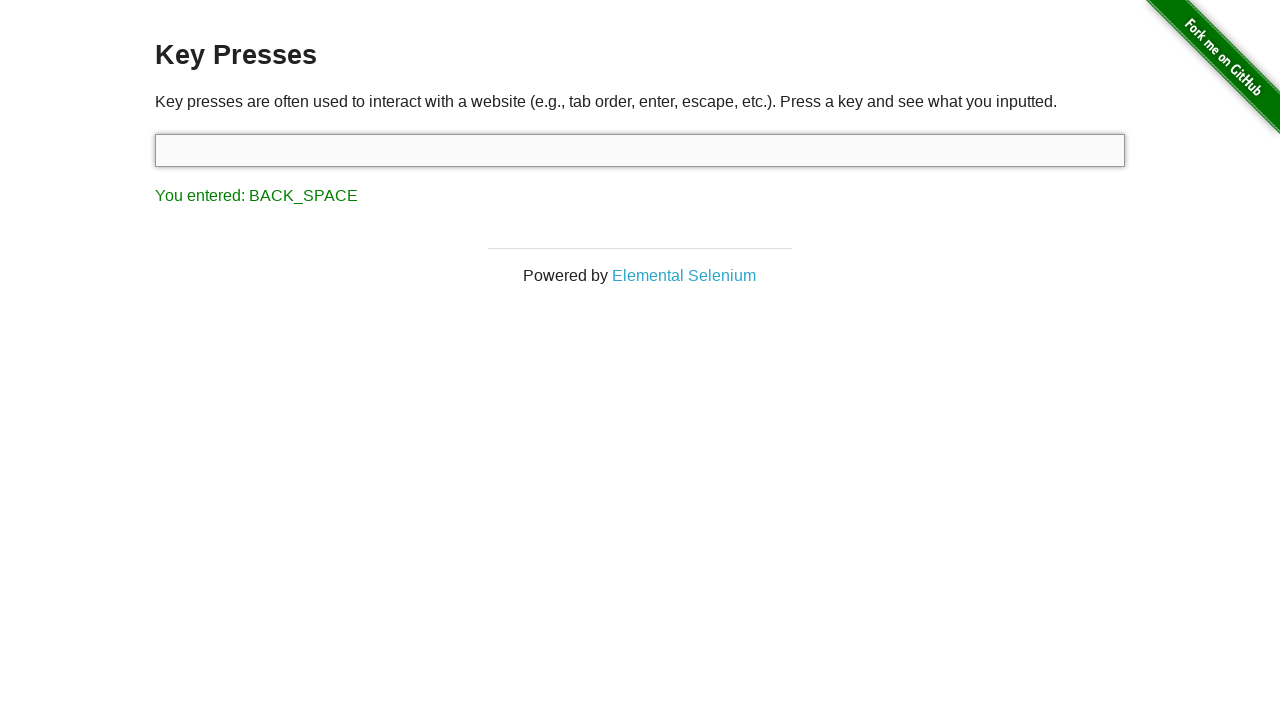